Tests basic browser navigation functionality by navigating to a page, then using back, forward, and refresh browser controls

Starting URL: https://telranedu.web.app/home

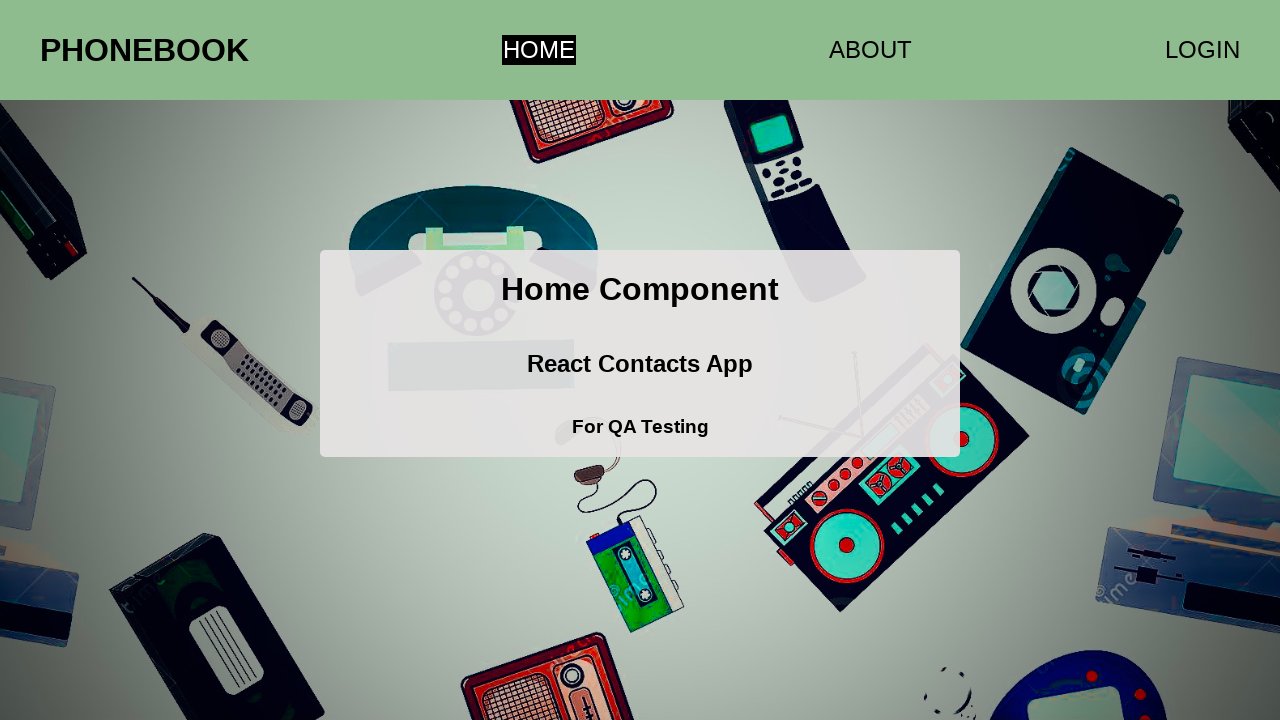

Navigated to starting URL https://telranedu.web.app/home
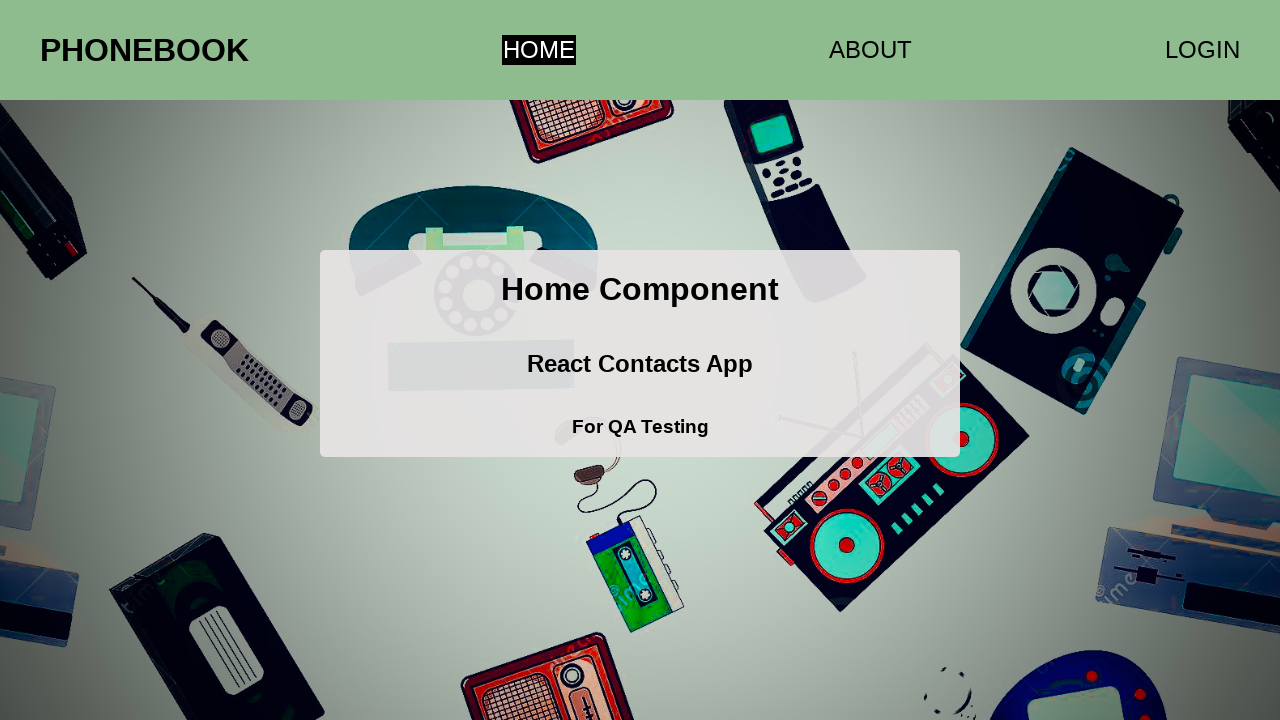

Navigated back in browser history
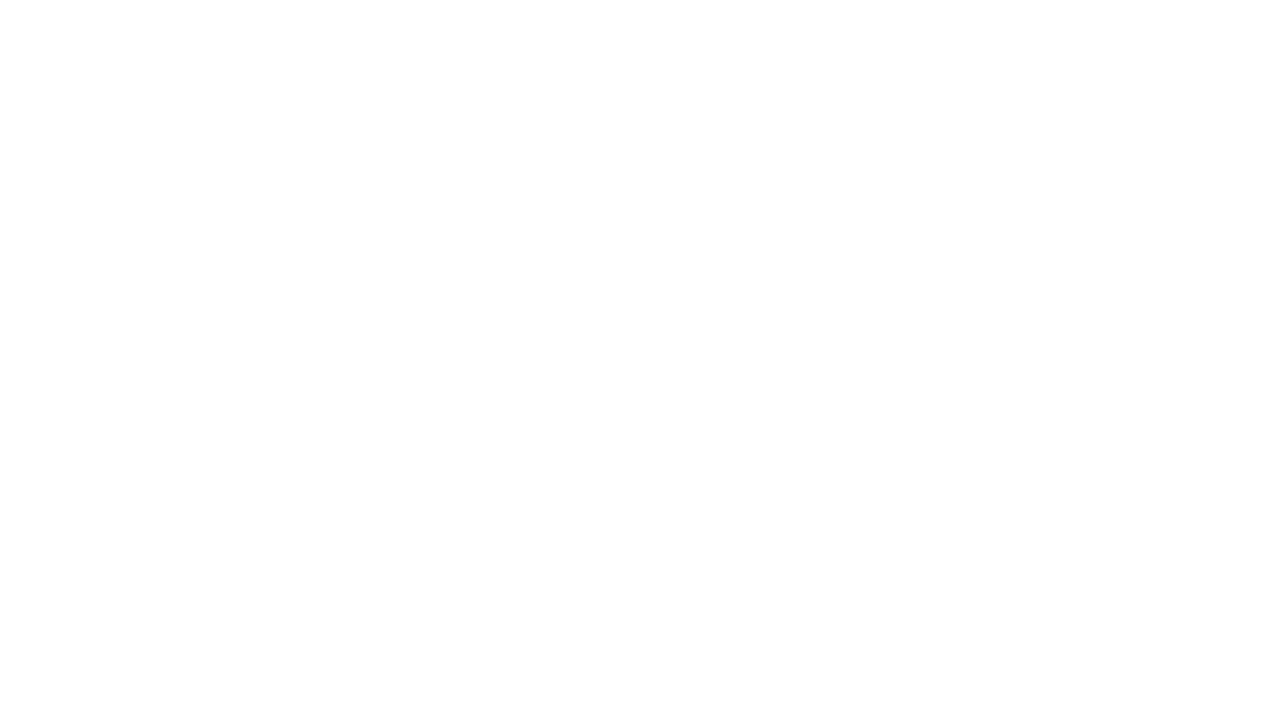

Navigated forward in browser history
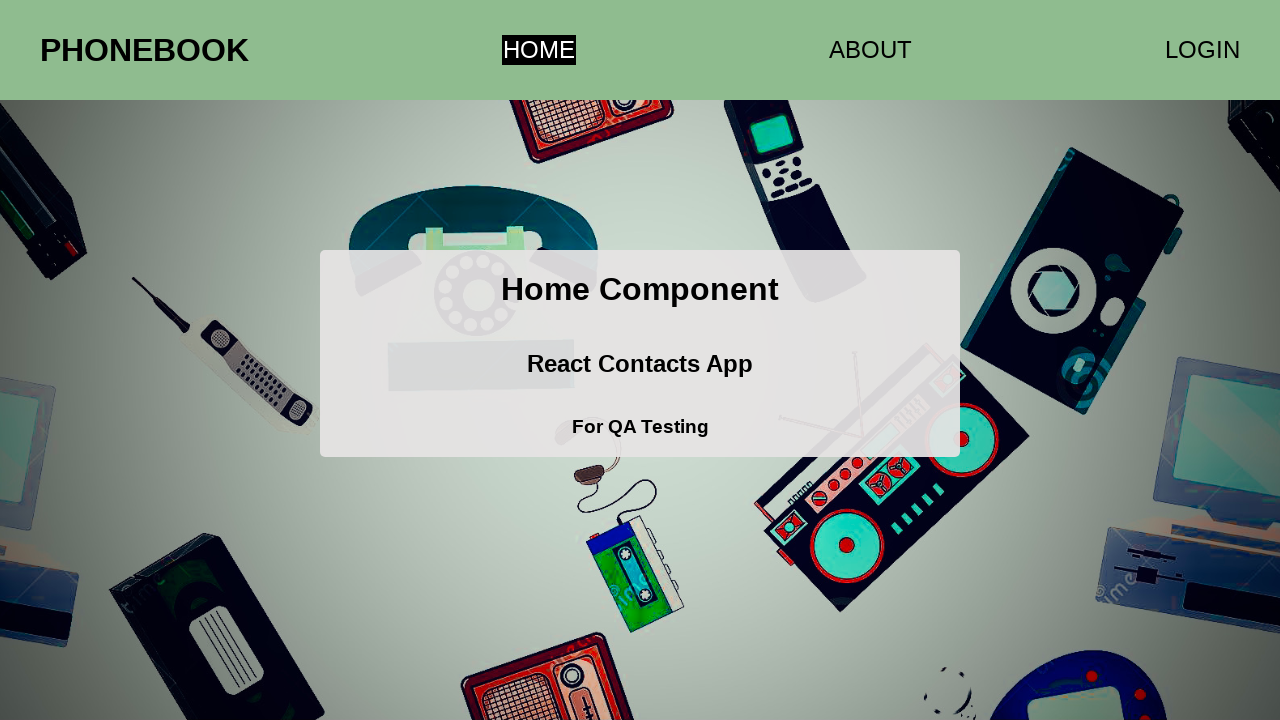

Refreshed the current page
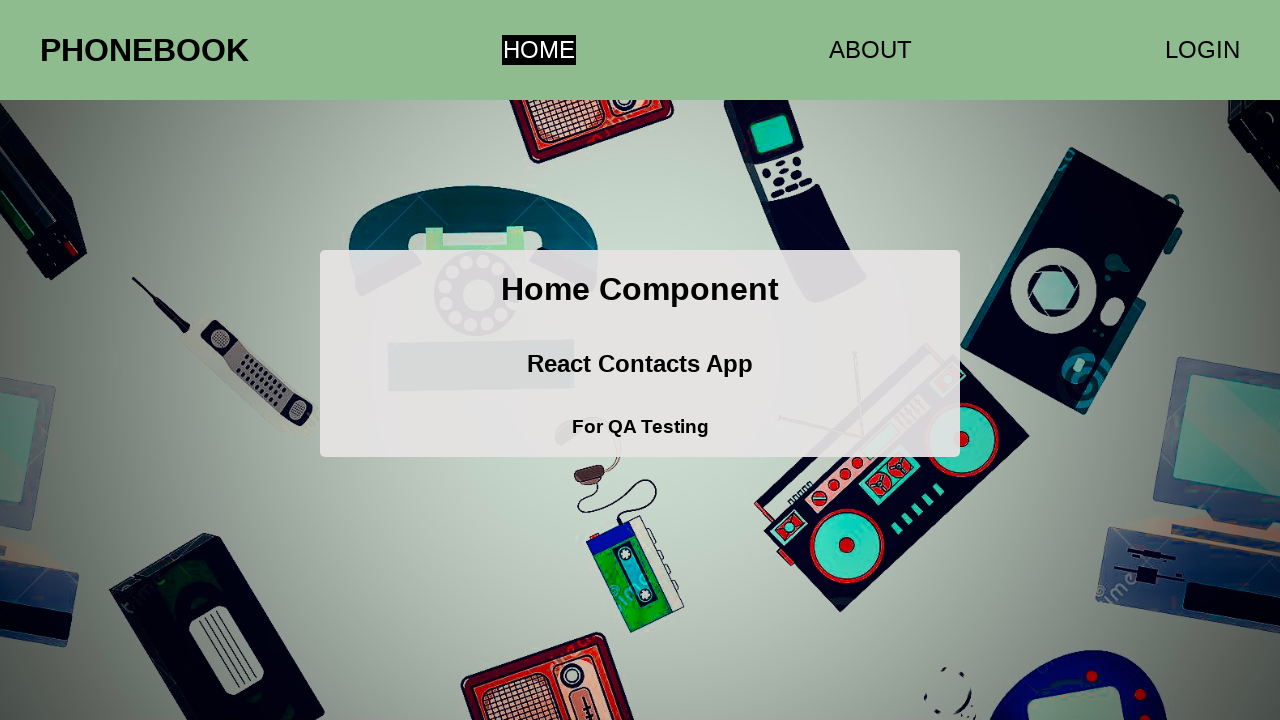

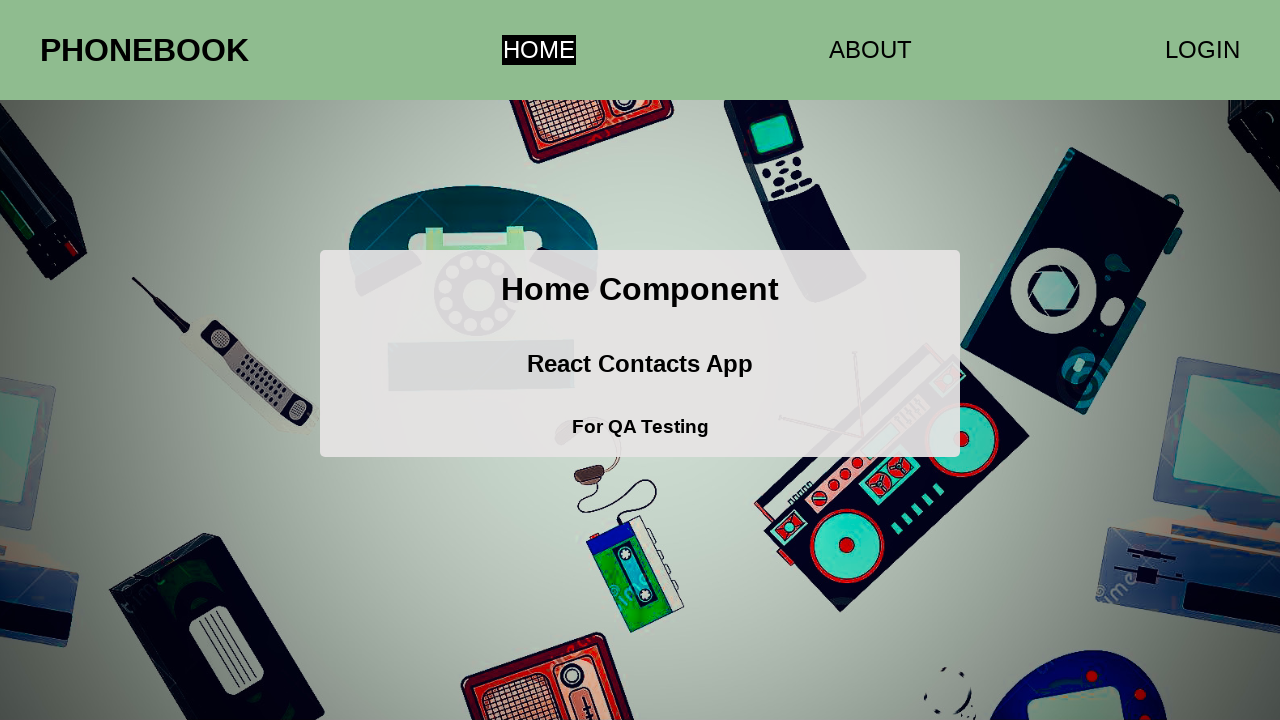